Navigates to Booking.com homepage and verifies the page loads successfully

Starting URL: https://www.booking.com/index.html?aid=1535084&label=enin-prime-hp-me

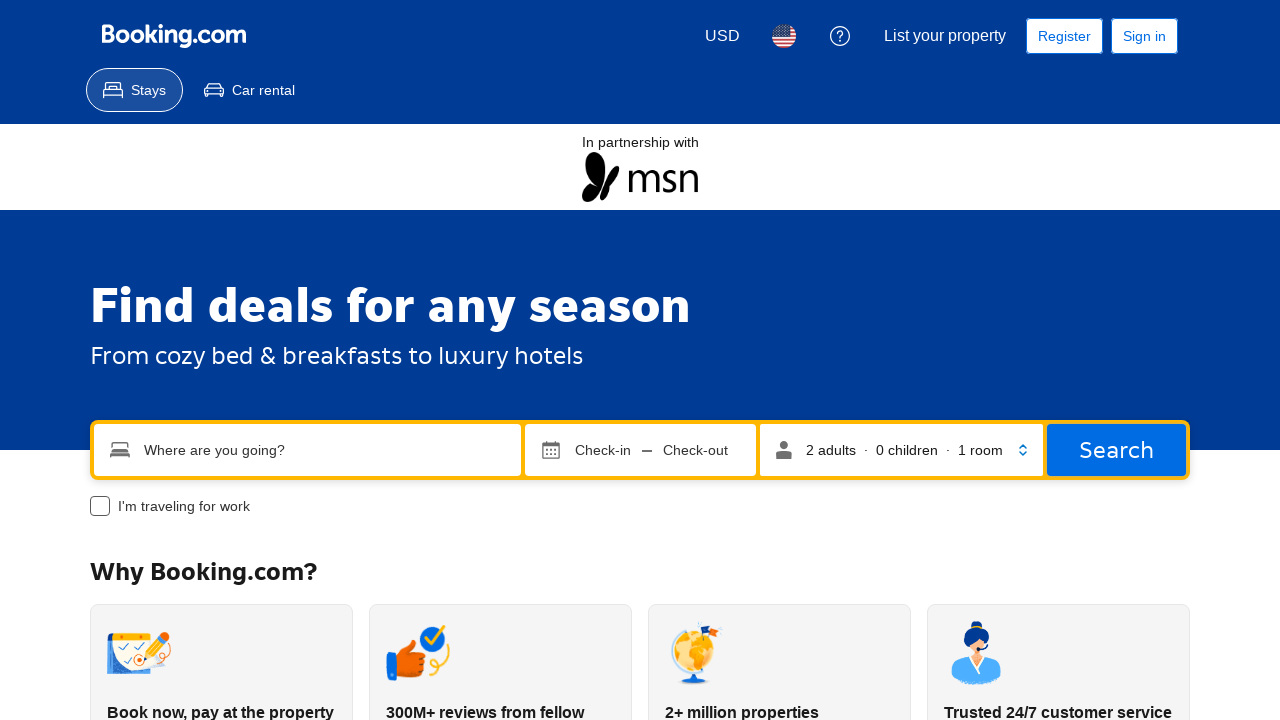

Navigated to Booking.com homepage
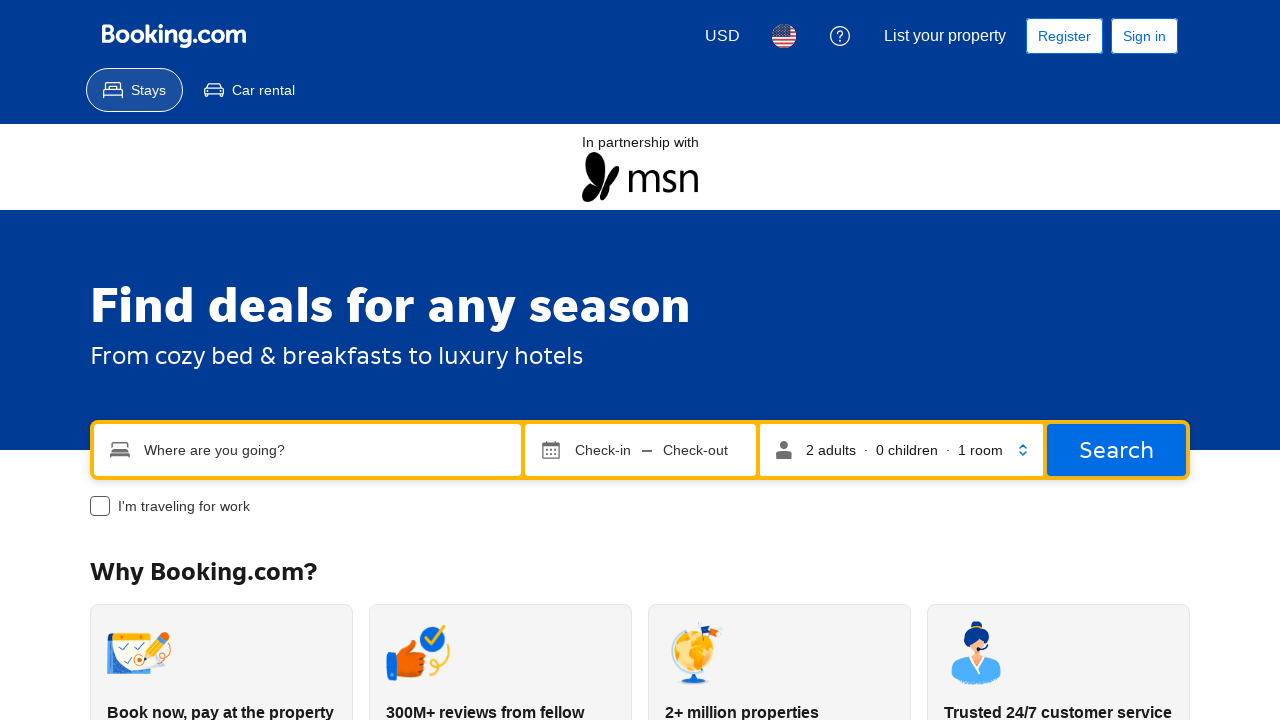

Page DOM content fully loaded
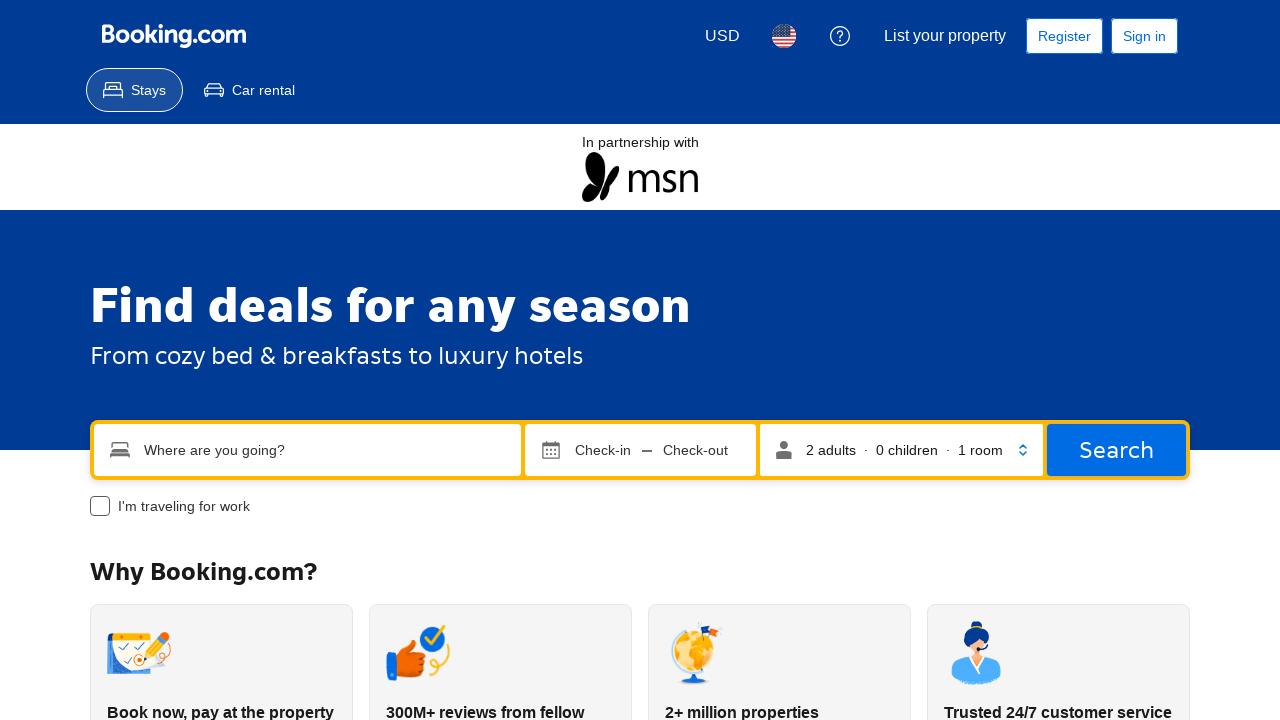

Main body element is visible, page loaded successfully
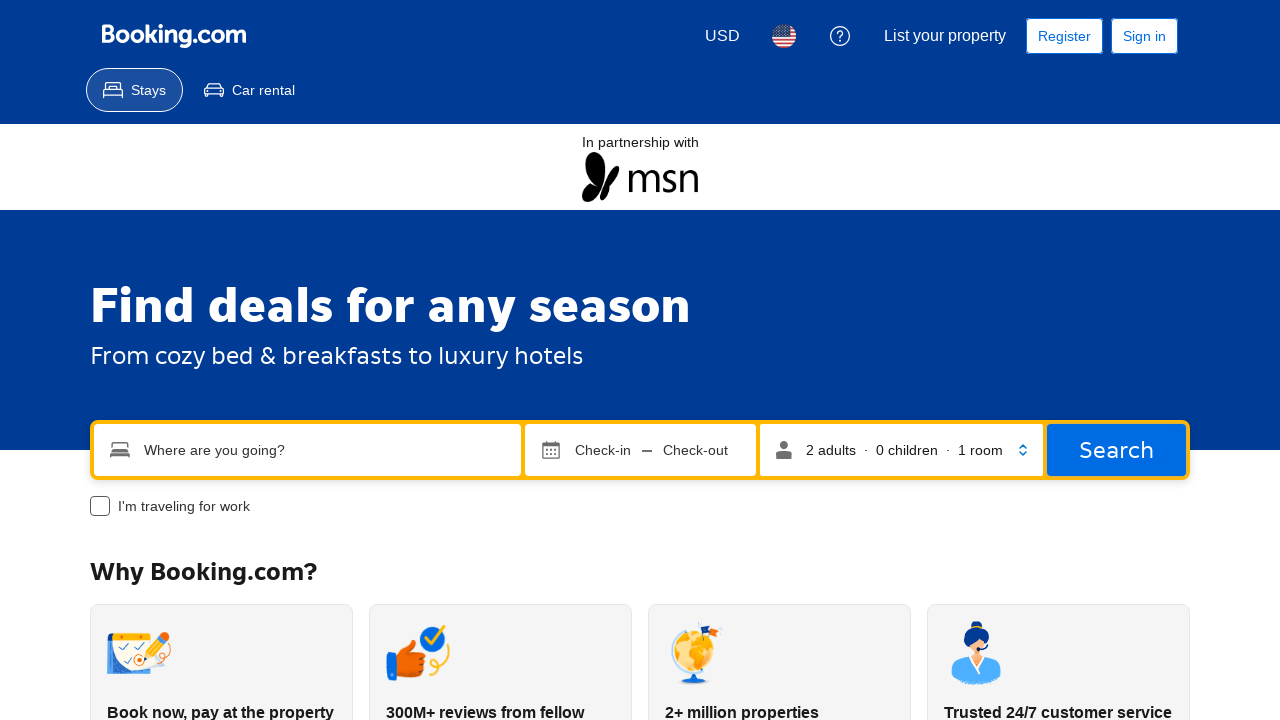

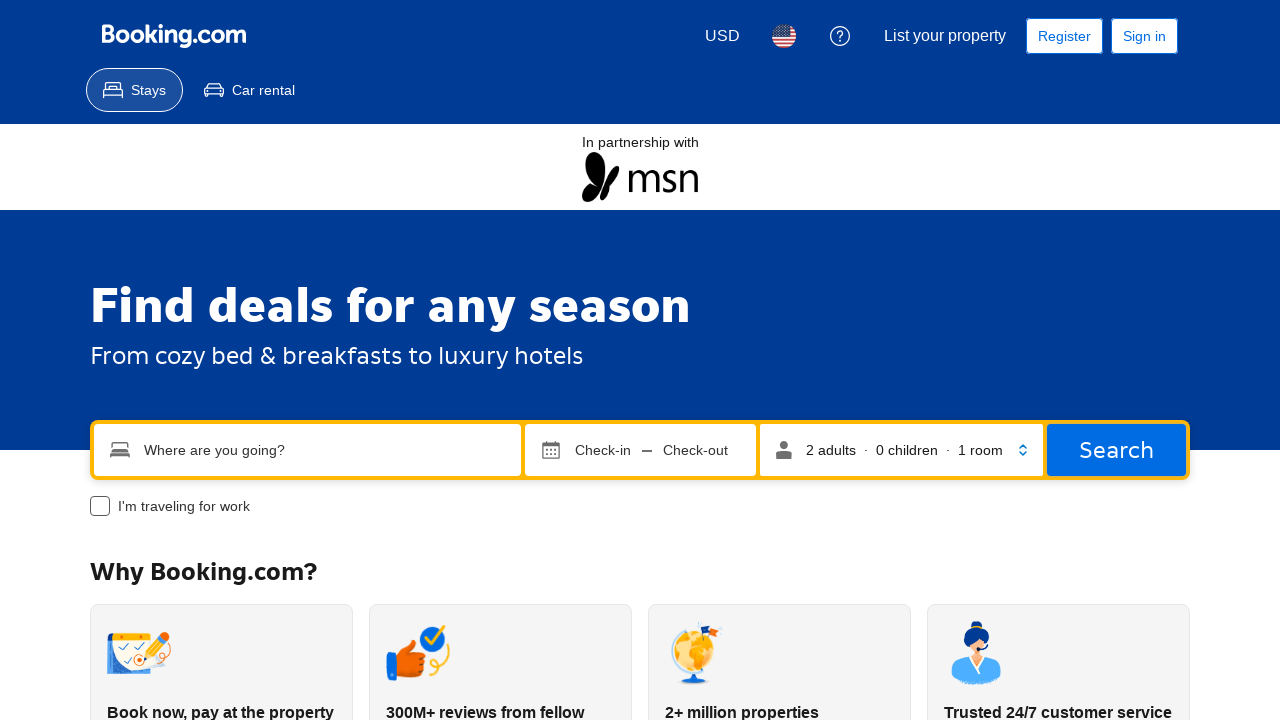